Tests form filling functionality on a CSS selector practice page by entering text into multiple input fields using various selector strategies

Starting URL: https://syntaxprojects.com/cssSelector.php

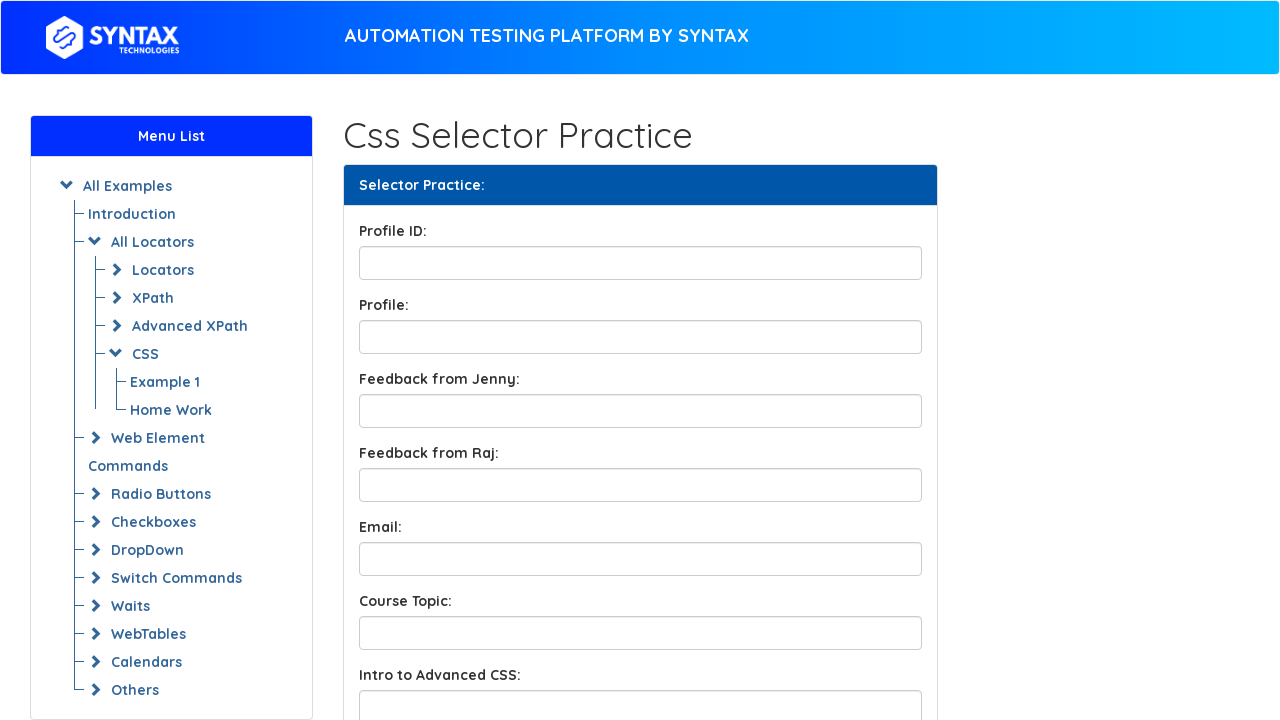

Filled Profile ID field with 'Profile ID:' on input#profileID
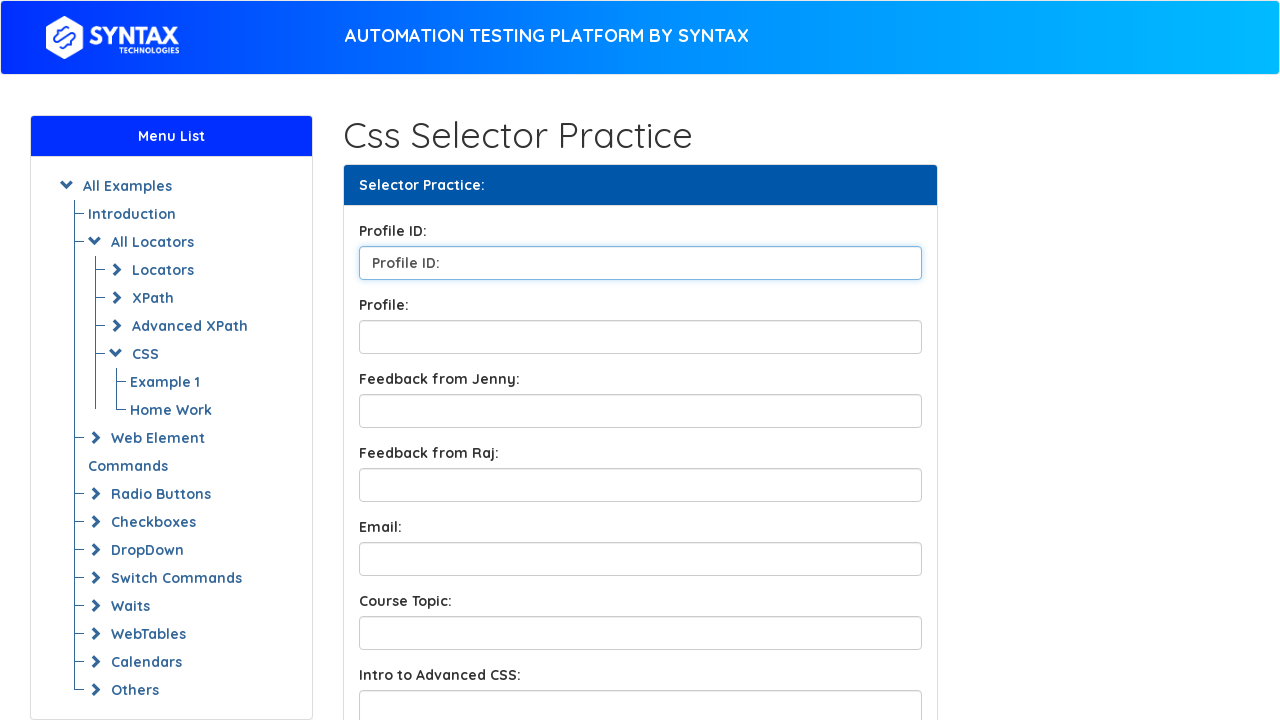

Filled Profile Box field with 'Profile' on input#profileBox
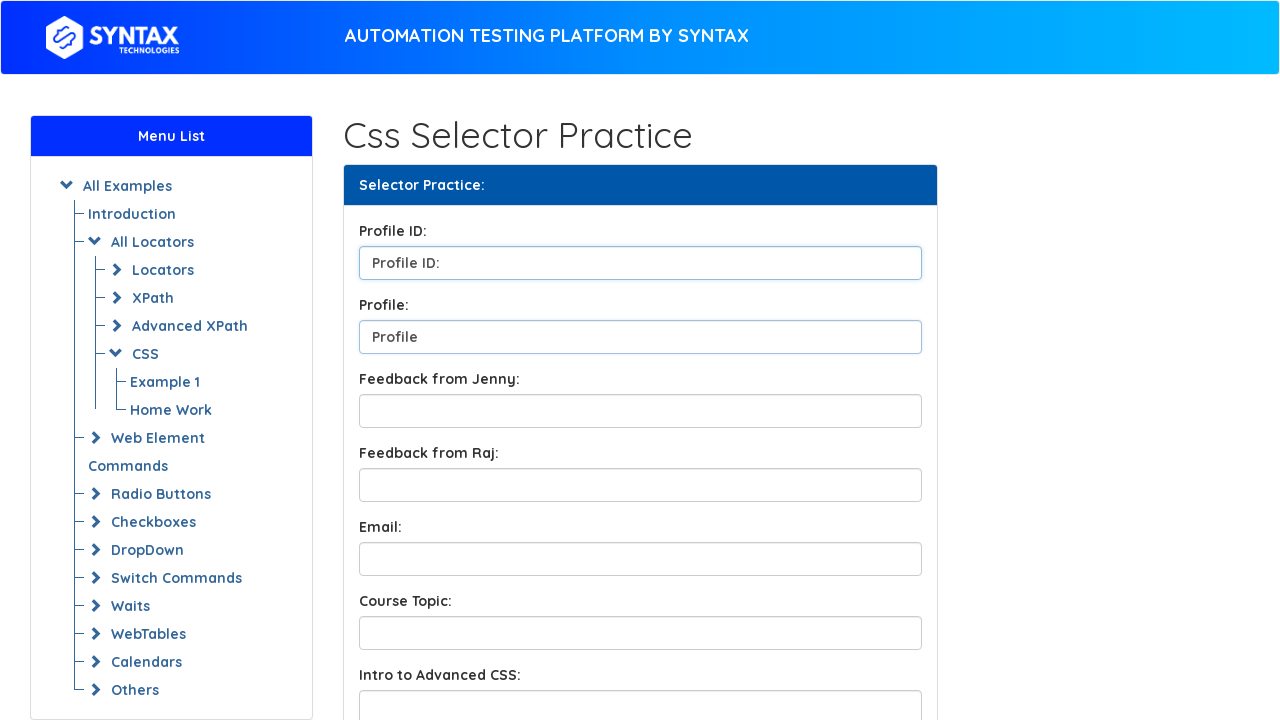

Filled first feedback field with 'FeedBack' on input#feedback.form-control.feedbackBox1
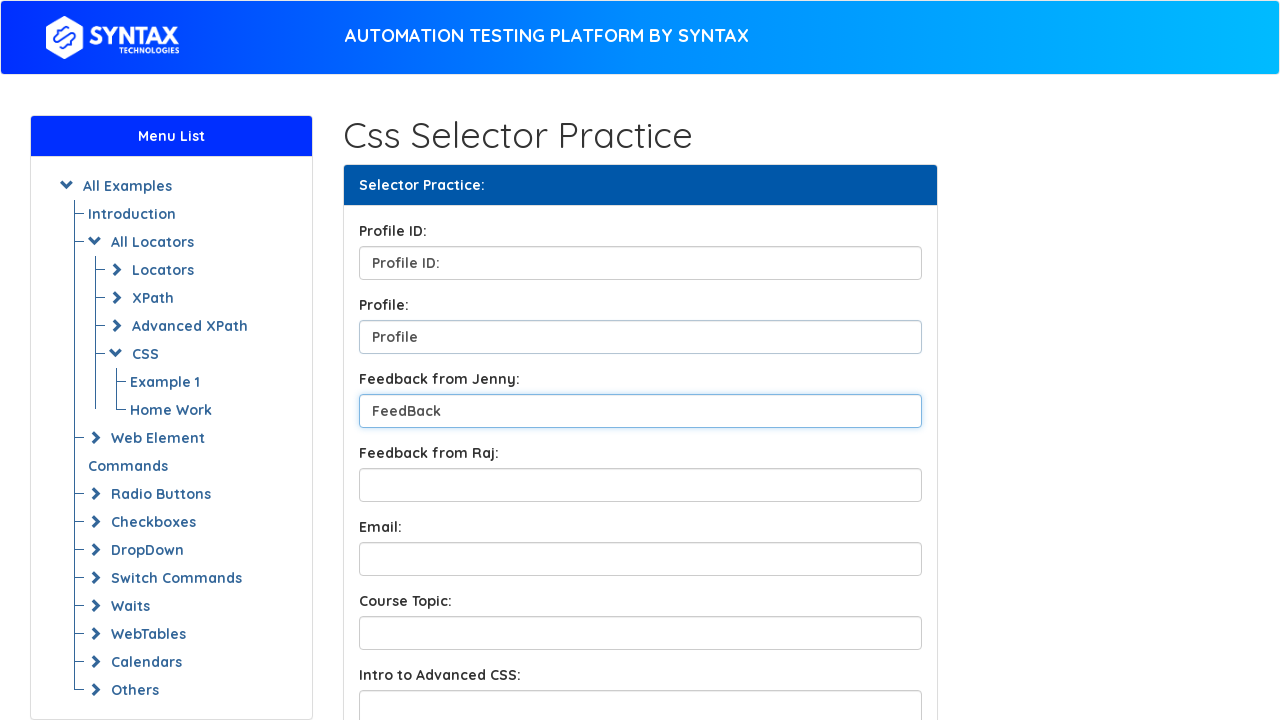

Filled second feedback field with 'FeedBack2' on input.feedbackBox2
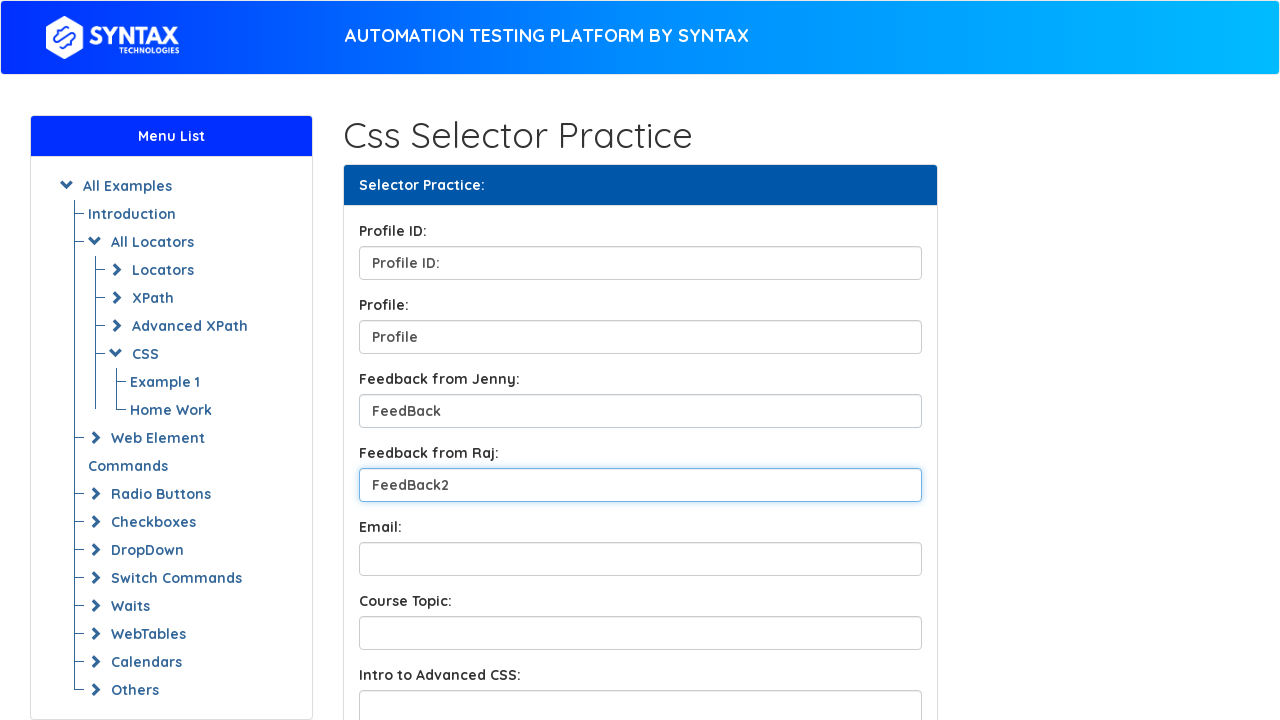

Filled email field with 'Gmail.com' on input[name='email']
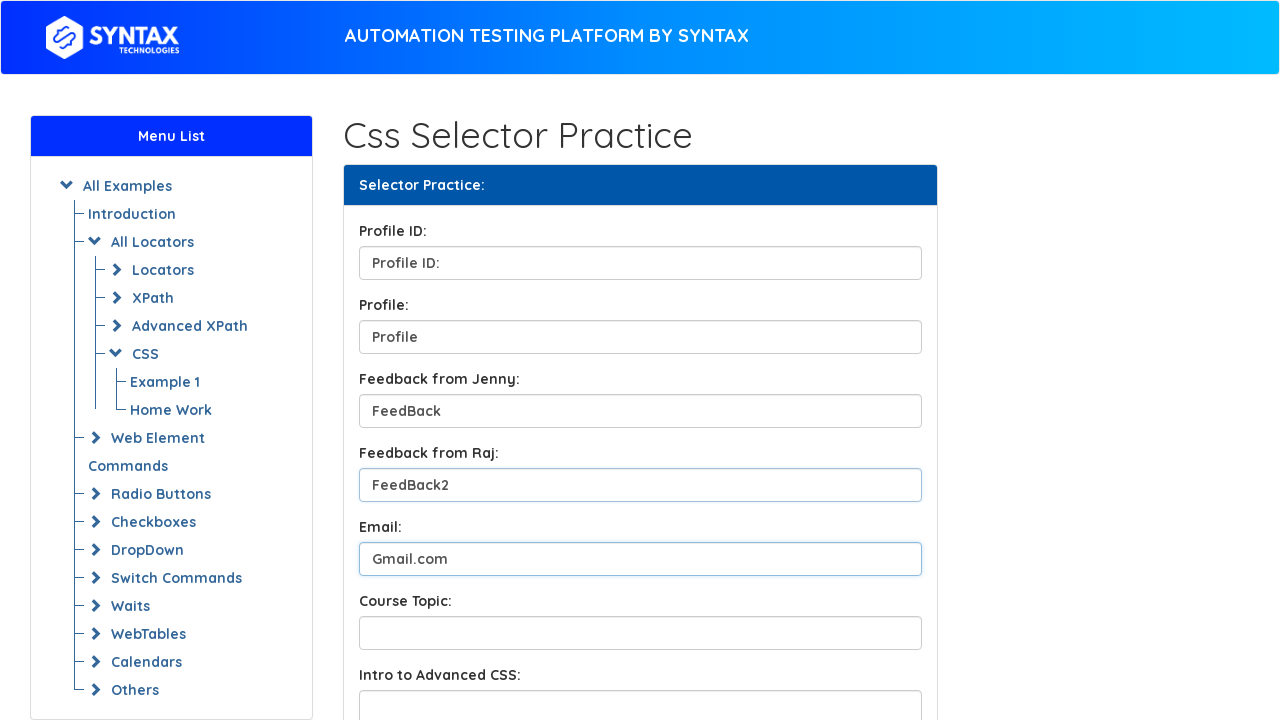

Filled content input field with 'QA' on input[name*='contentInput']
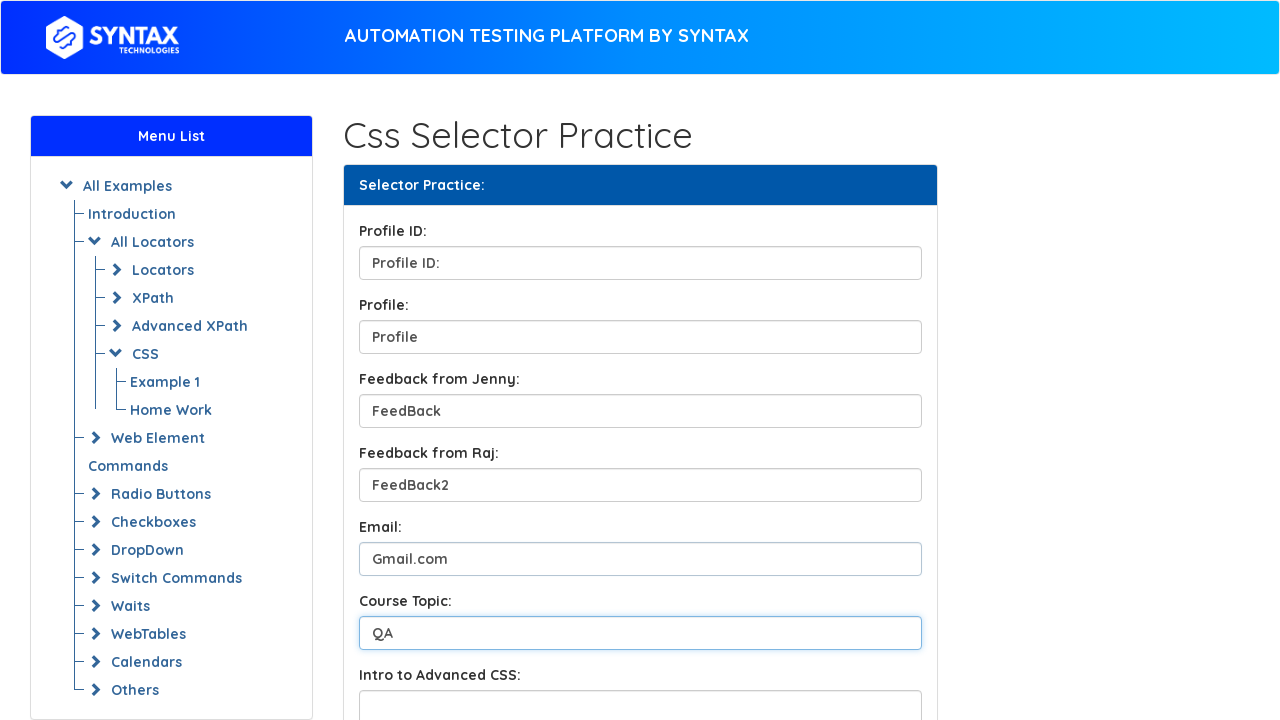

Filled intro input field with 'Intro to Advanced CSS:' on input[name*='IntroInput']
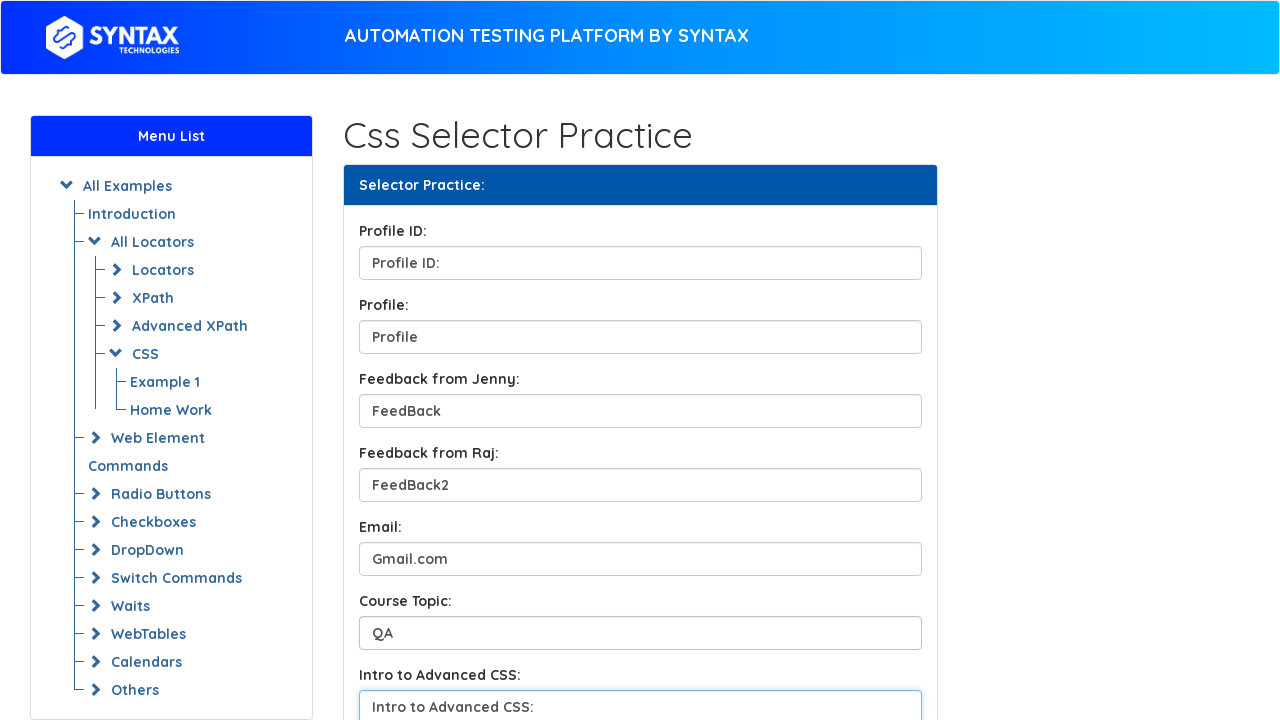

Filled conclusion field with 'Conclusion of CSS Module:' on input[name*='conclusion']
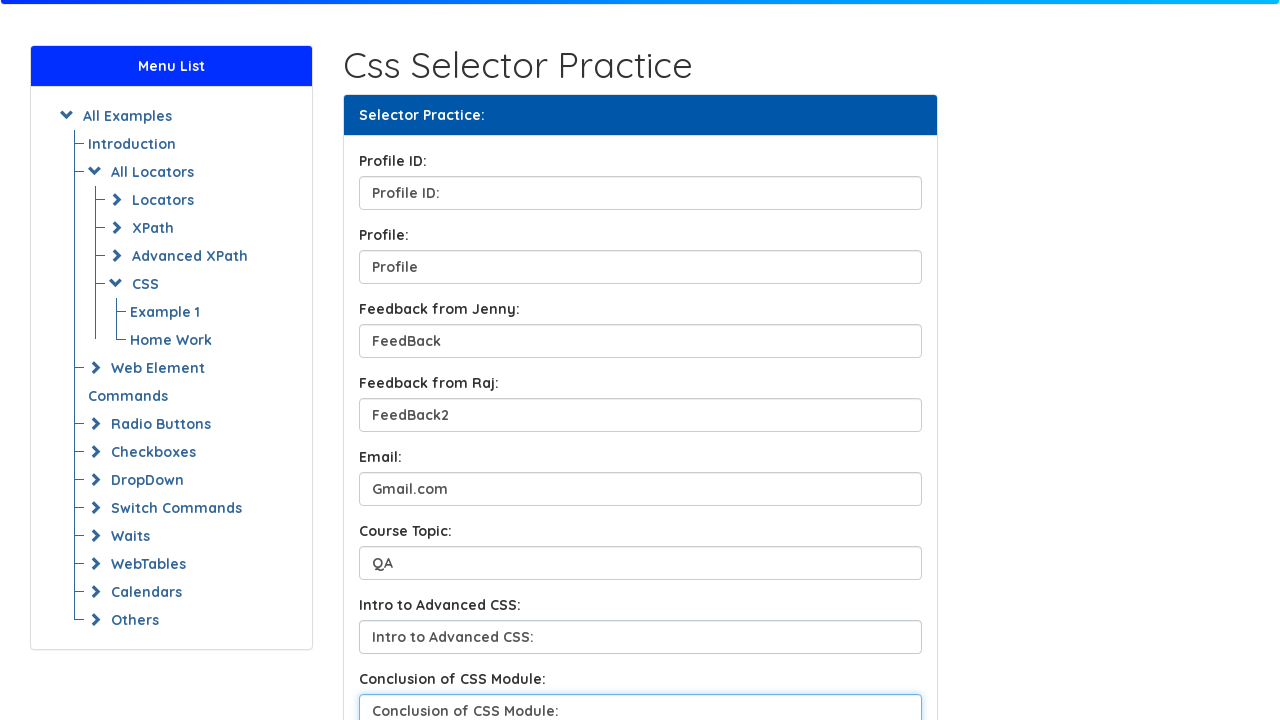

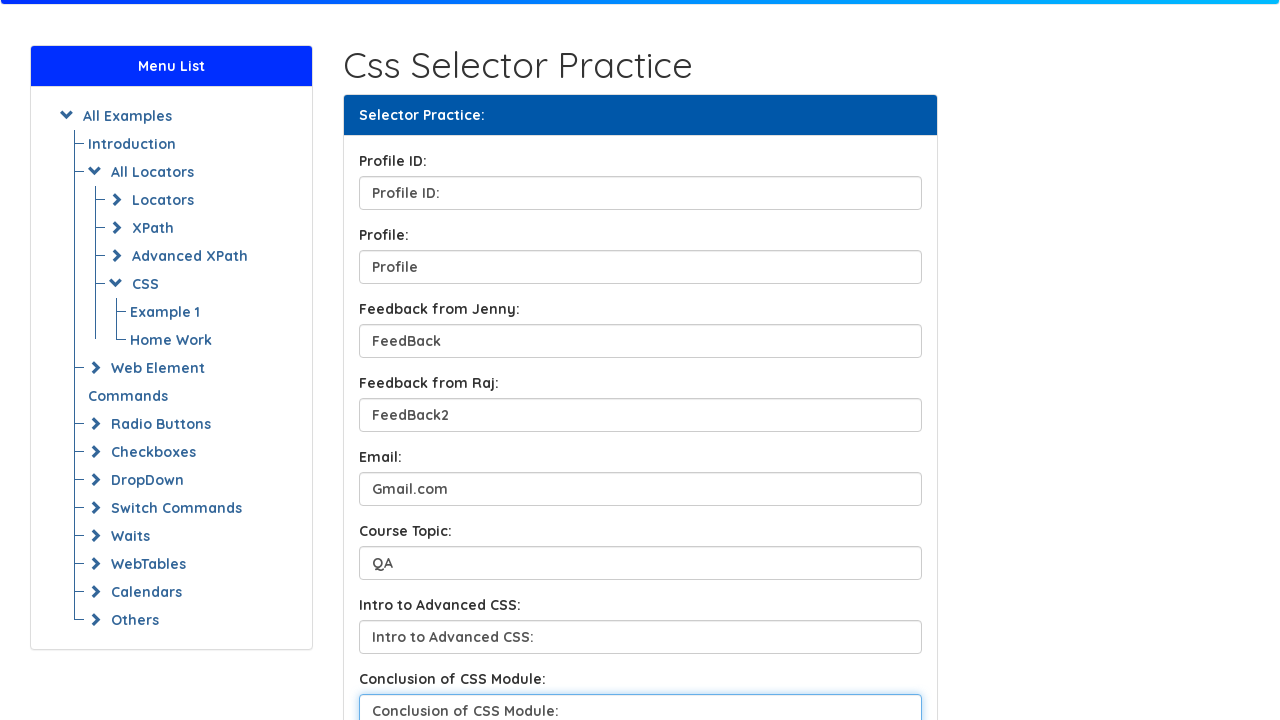